Tests drag and drop functionality on the jQuery UI droppable demo page by dragging an element and dropping it onto a target area within an iframe

Starting URL: https://jqueryui.com/droppable/

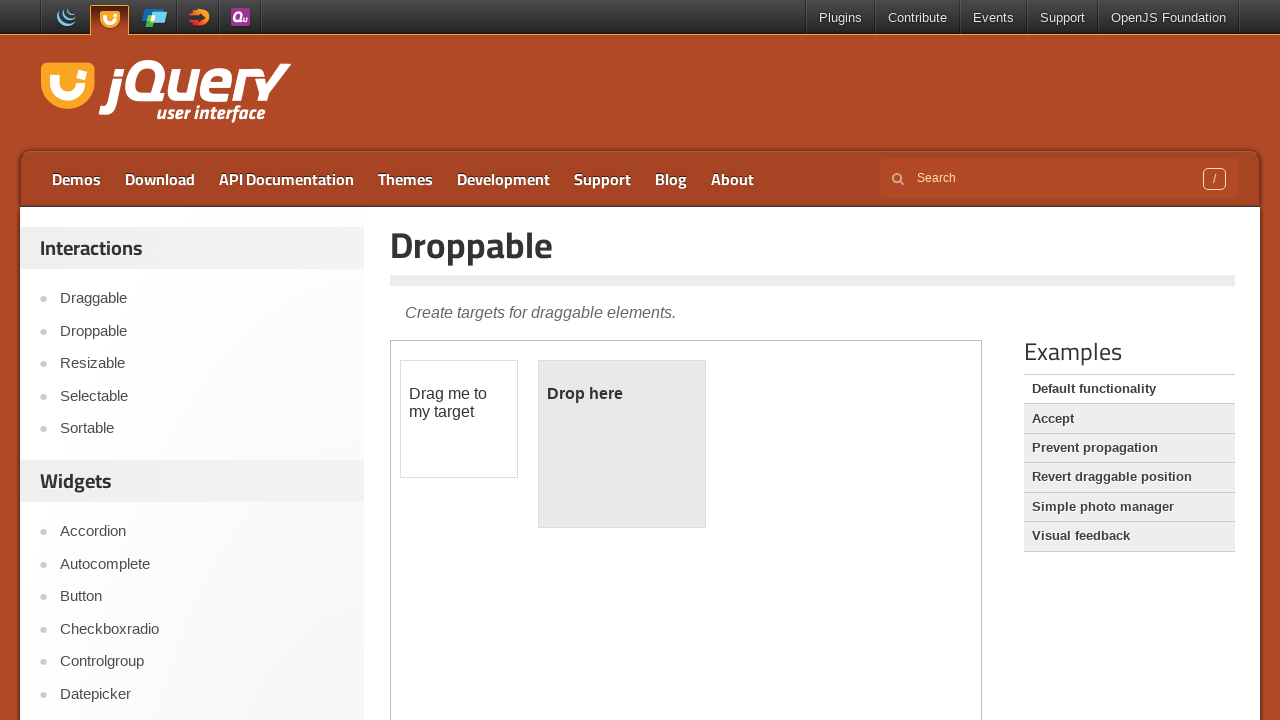

Located iframe containing drag and drop demo
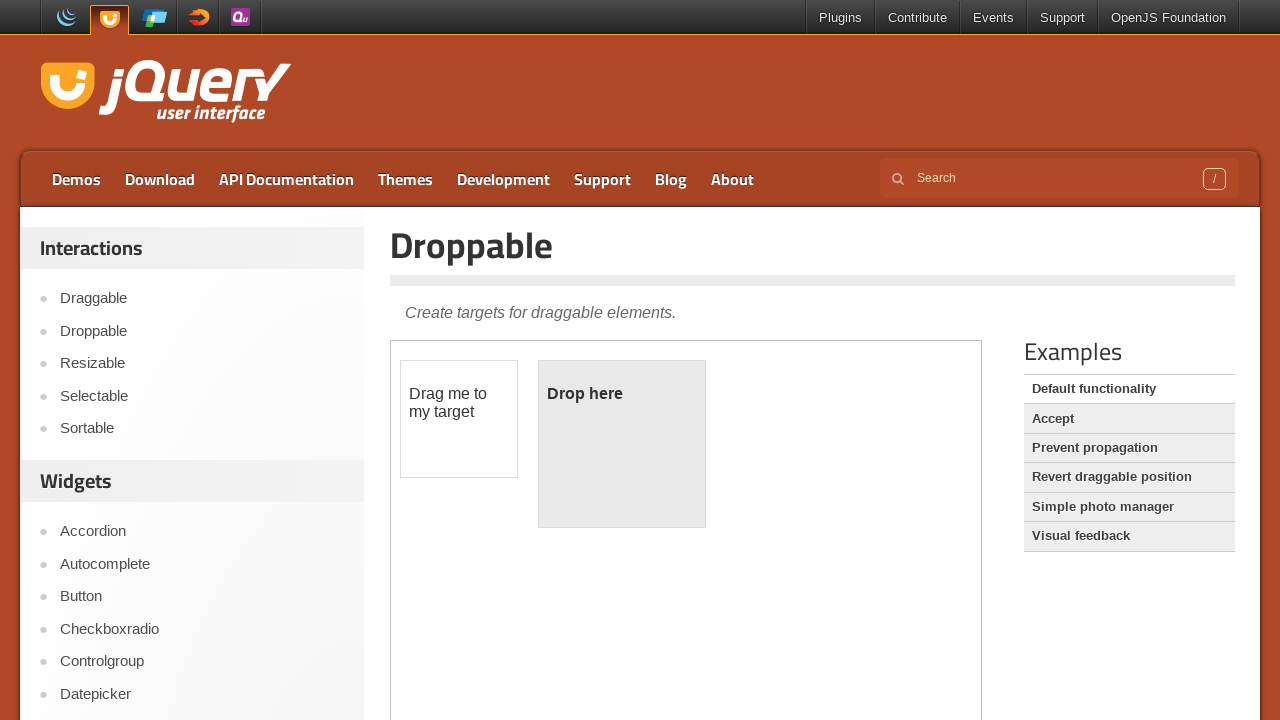

Located draggable element
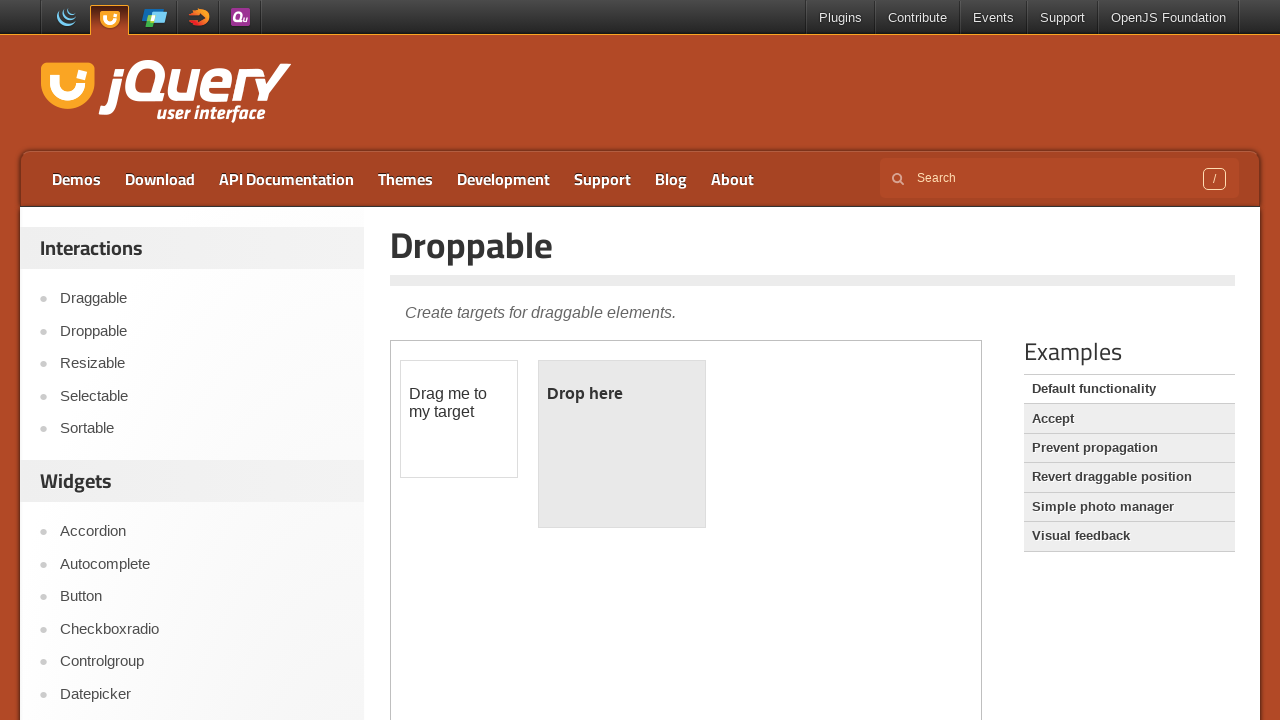

Located droppable target element
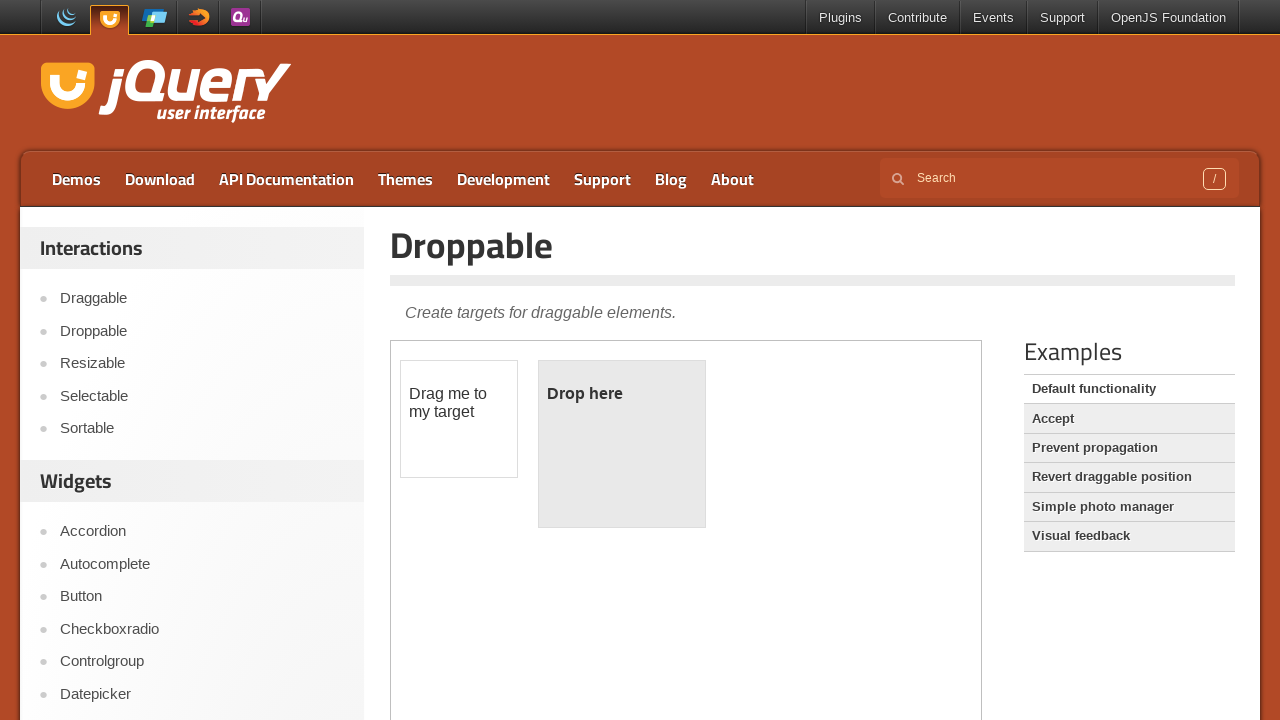

Dragged element onto droppable target at (622, 444)
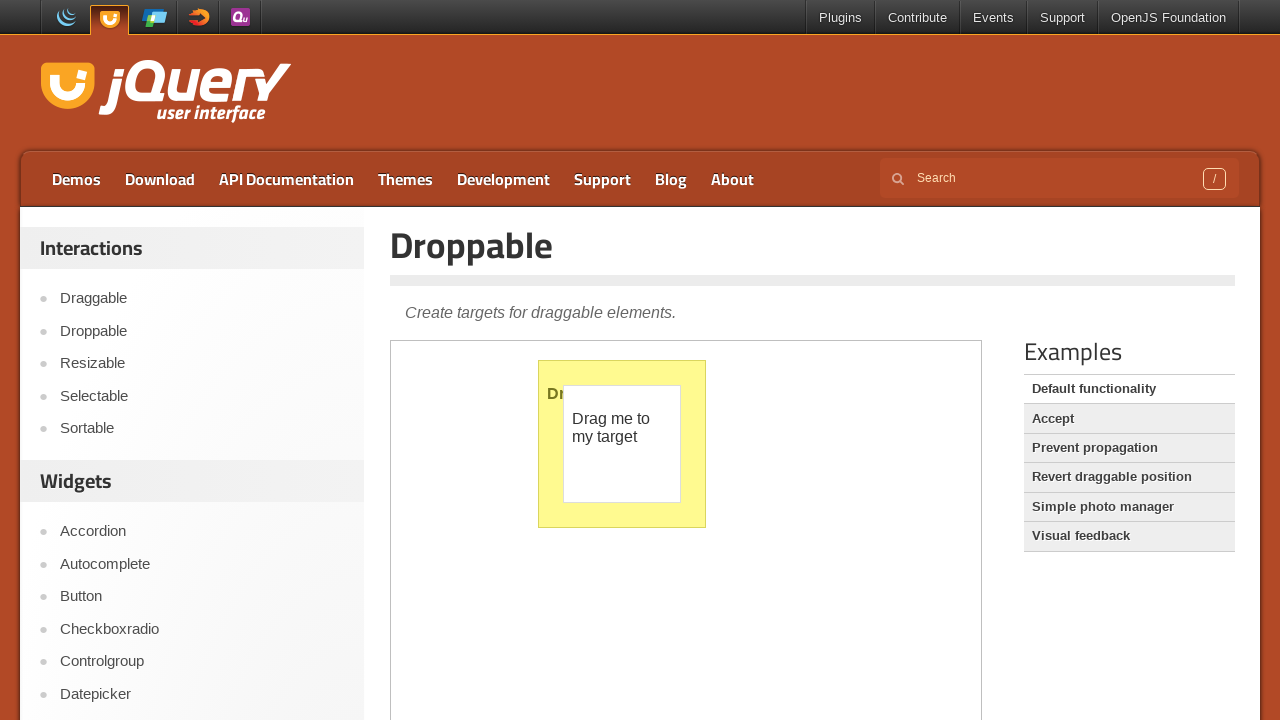

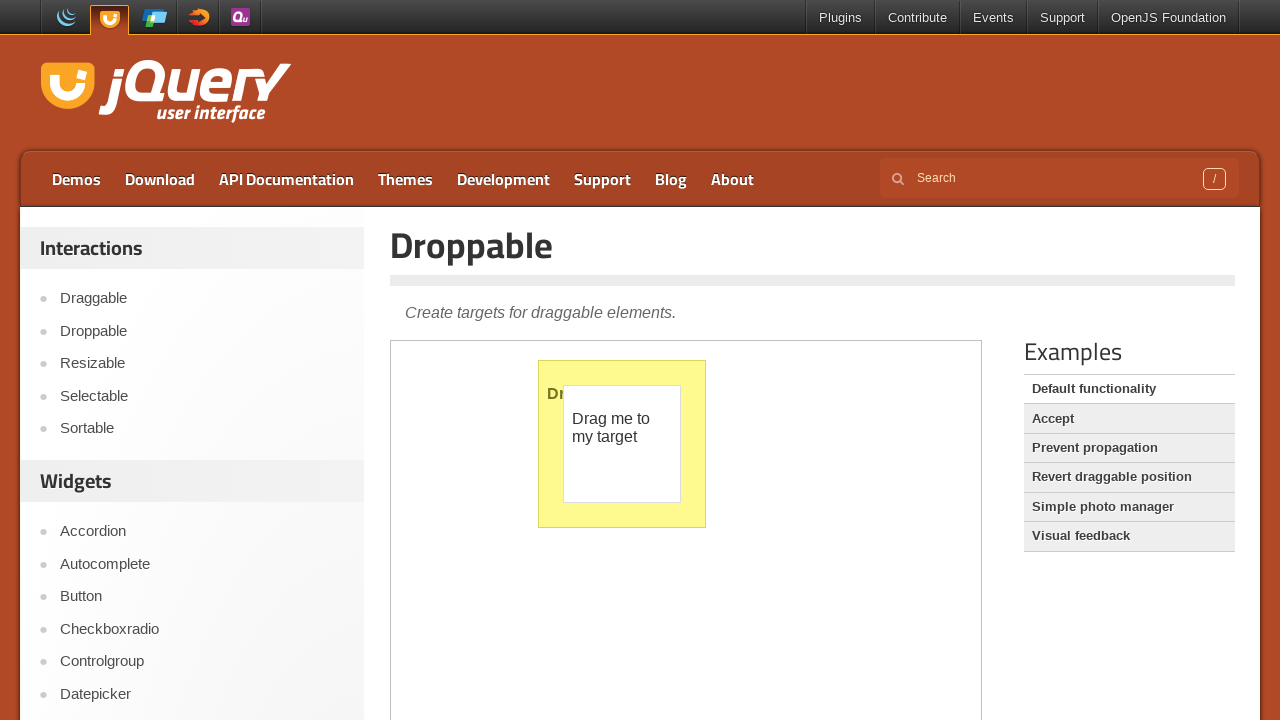